Tests JavaScript prompt alert functionality by clicking a button to trigger an alert, entering text into the prompt, and accepting it

Starting URL: https://demoqa.com/alerts

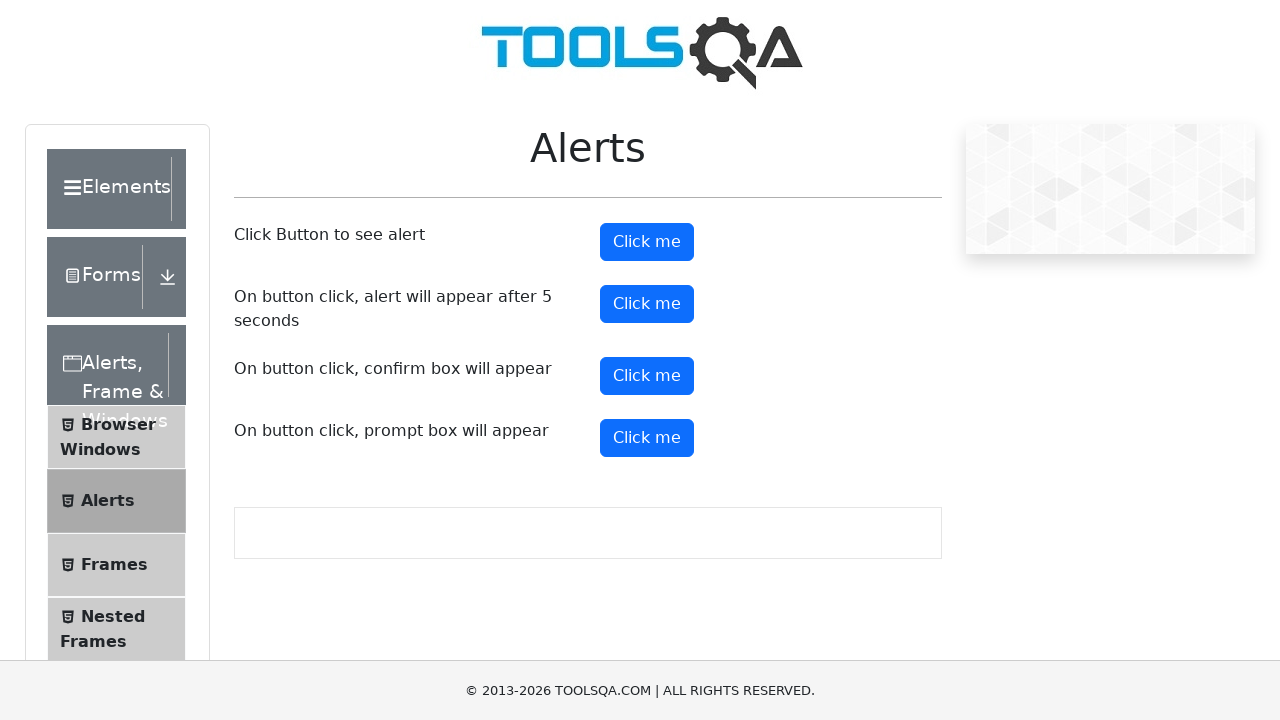

Set up dialog handler to accept prompt with text 'Ismail'
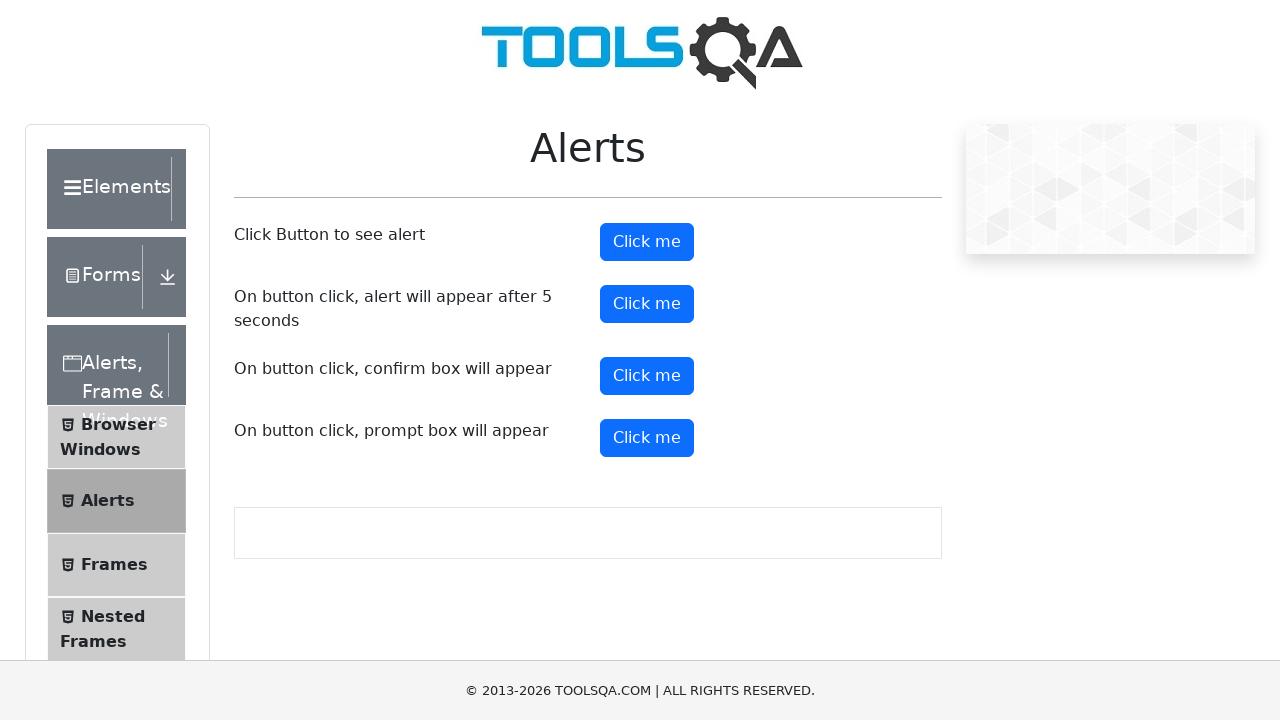

Clicked prompt button to trigger alert at (647, 438) on #promtButton
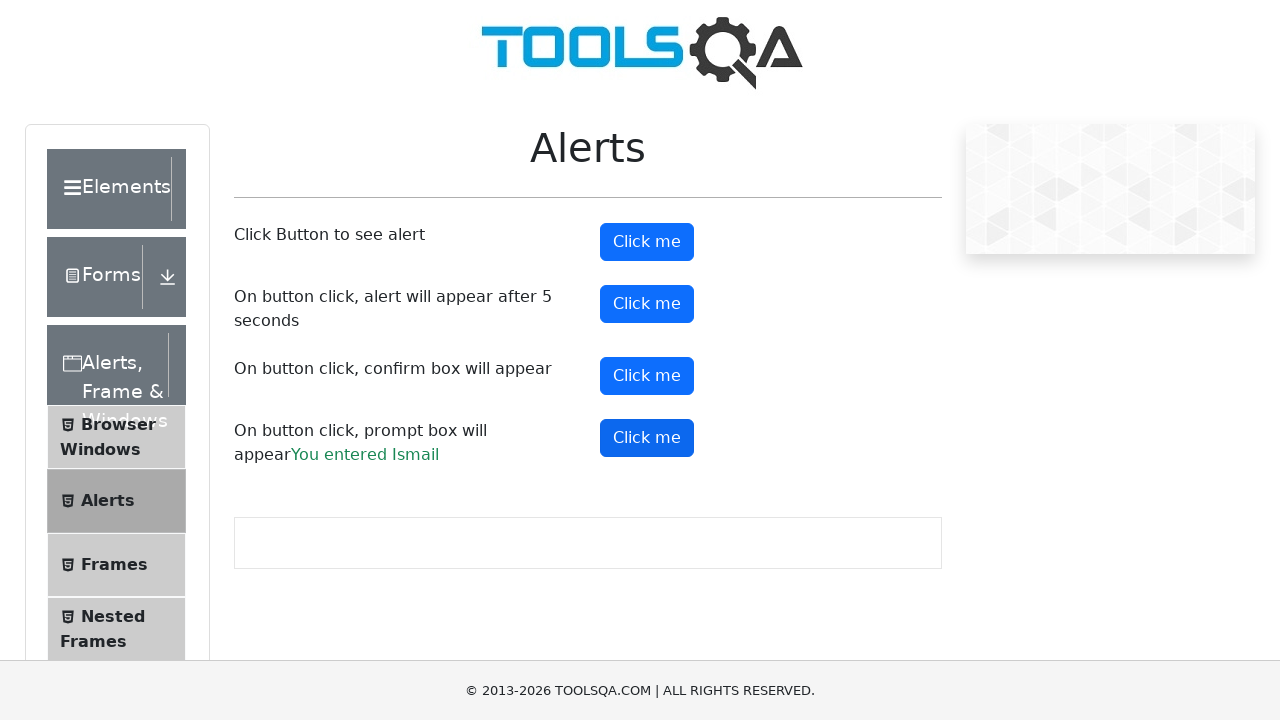

Waited for dialog interaction to complete
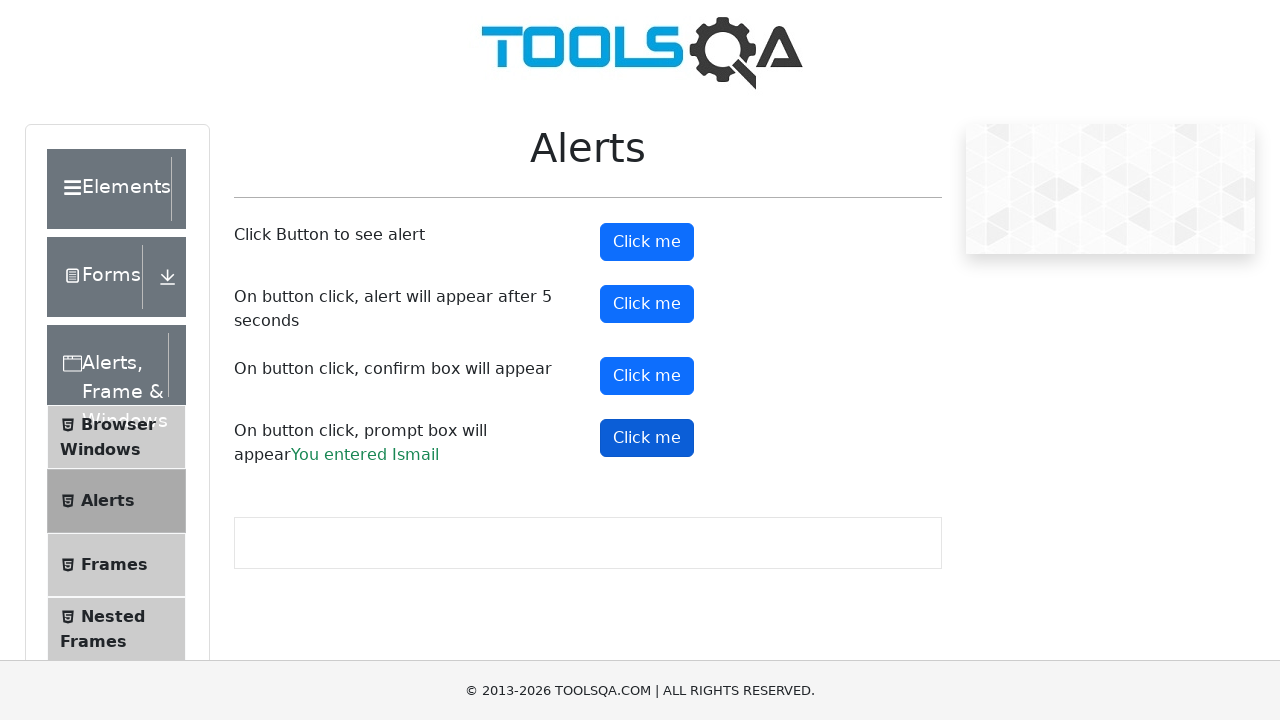

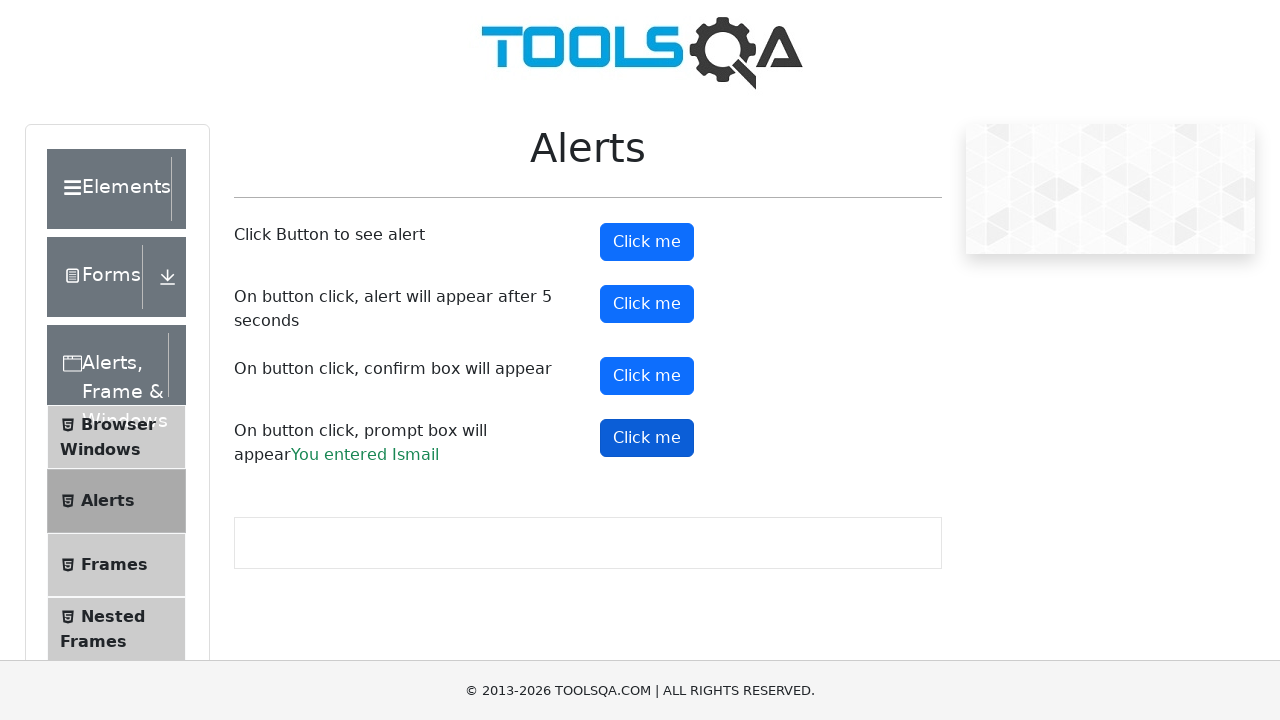